Tests web table functionality by adding a new record with user information

Starting URL: https://demoqa.com/webtables

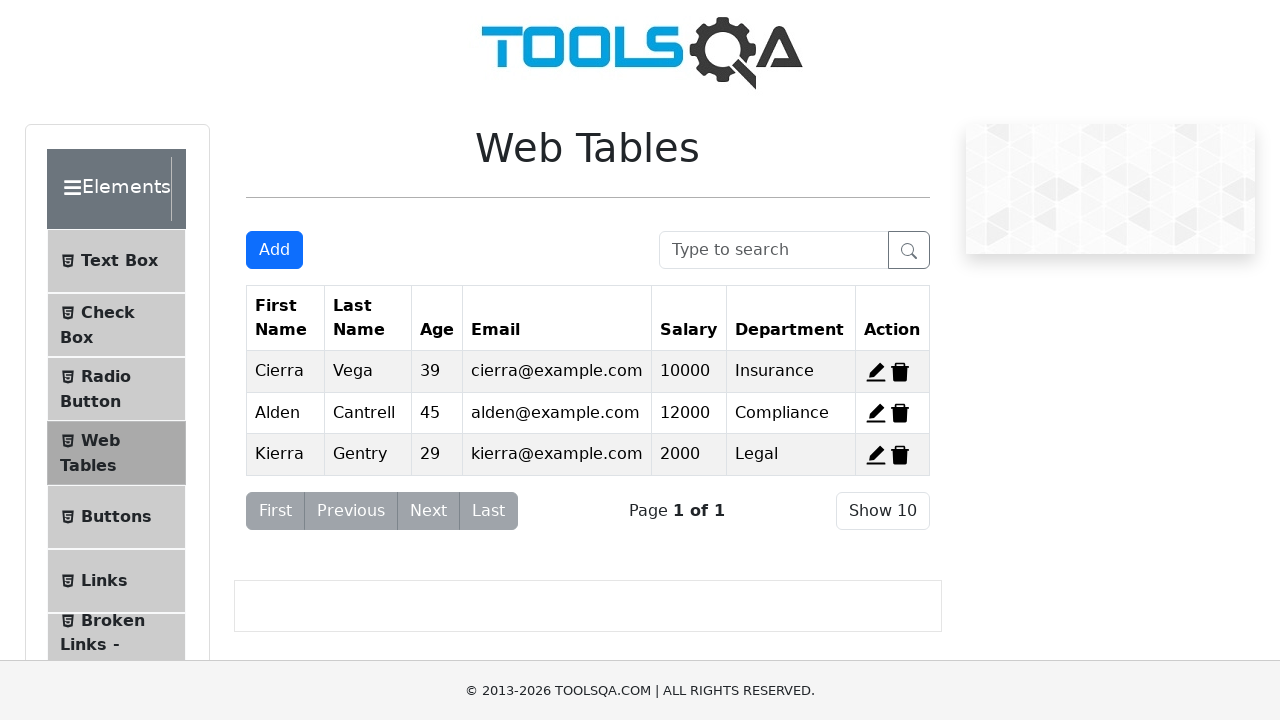

Clicked Add button to open new record form at (274, 250) on #addNewRecordButton
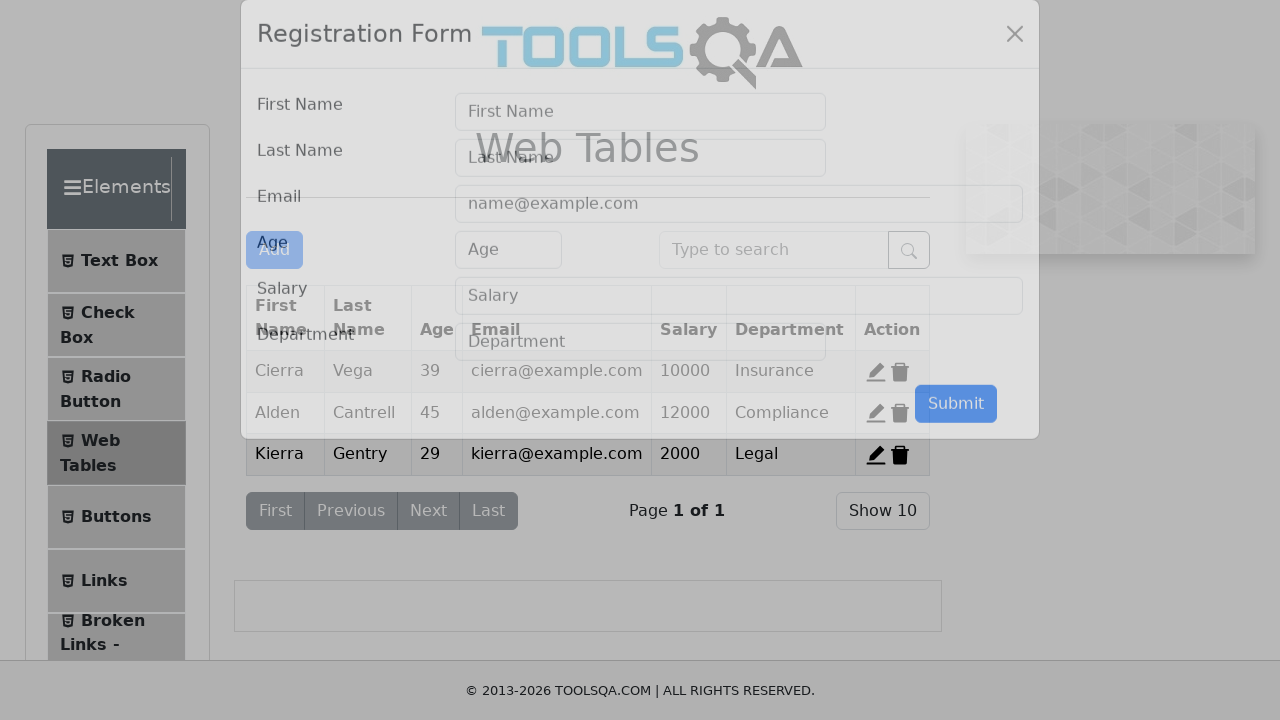

Filled first name field with 'Nuriye' on input#firstName
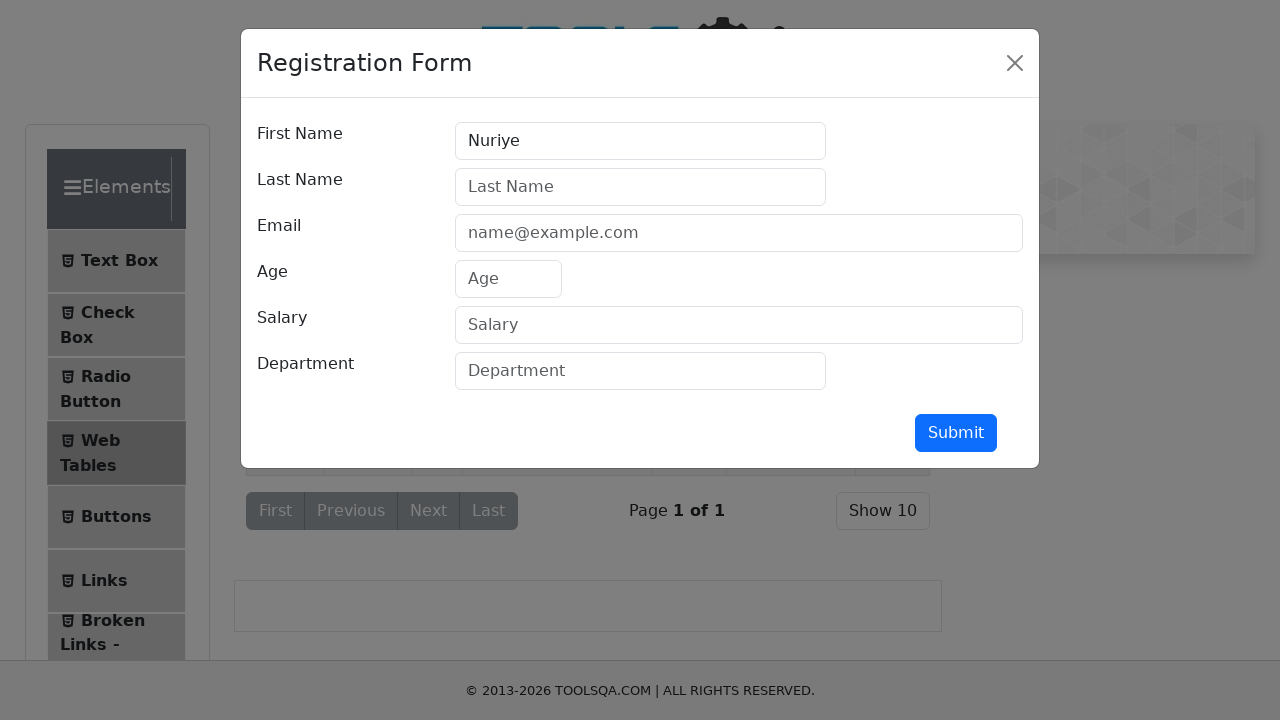

Filled last name field with 'Sutlu' on input#lastName
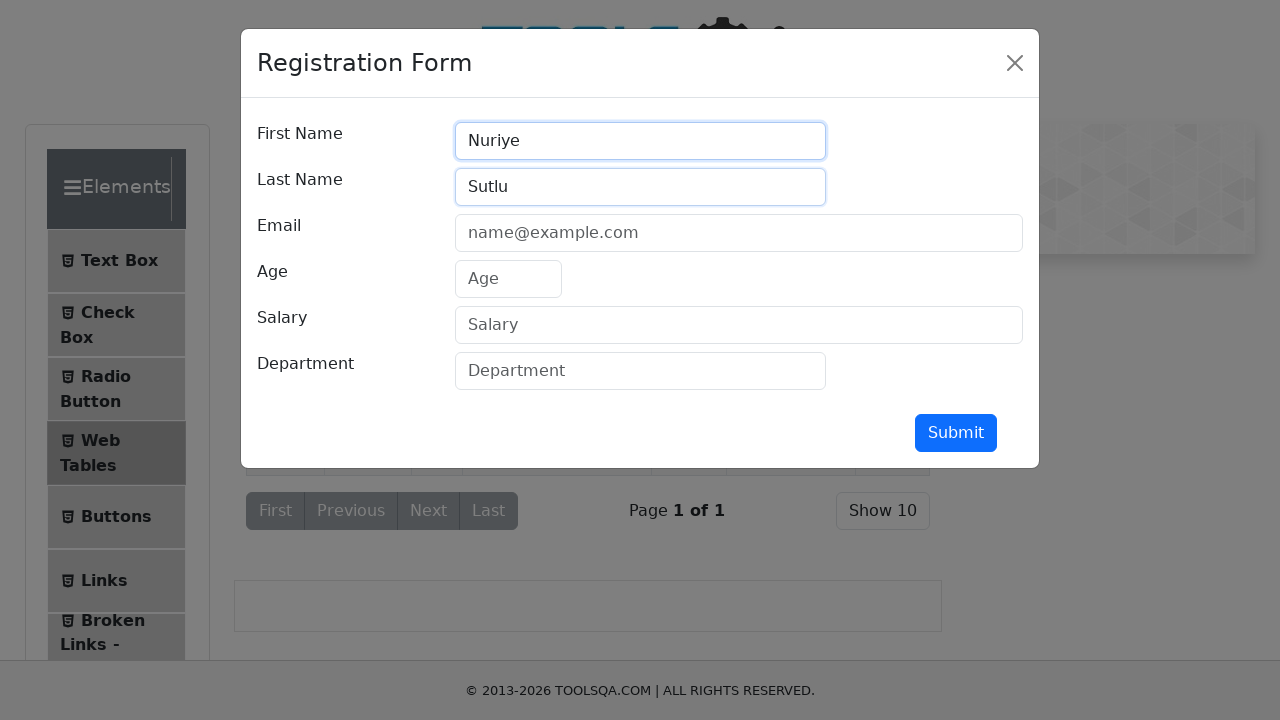

Filled email field with 'sutlunuriye@gmail.com' on input#userEmail
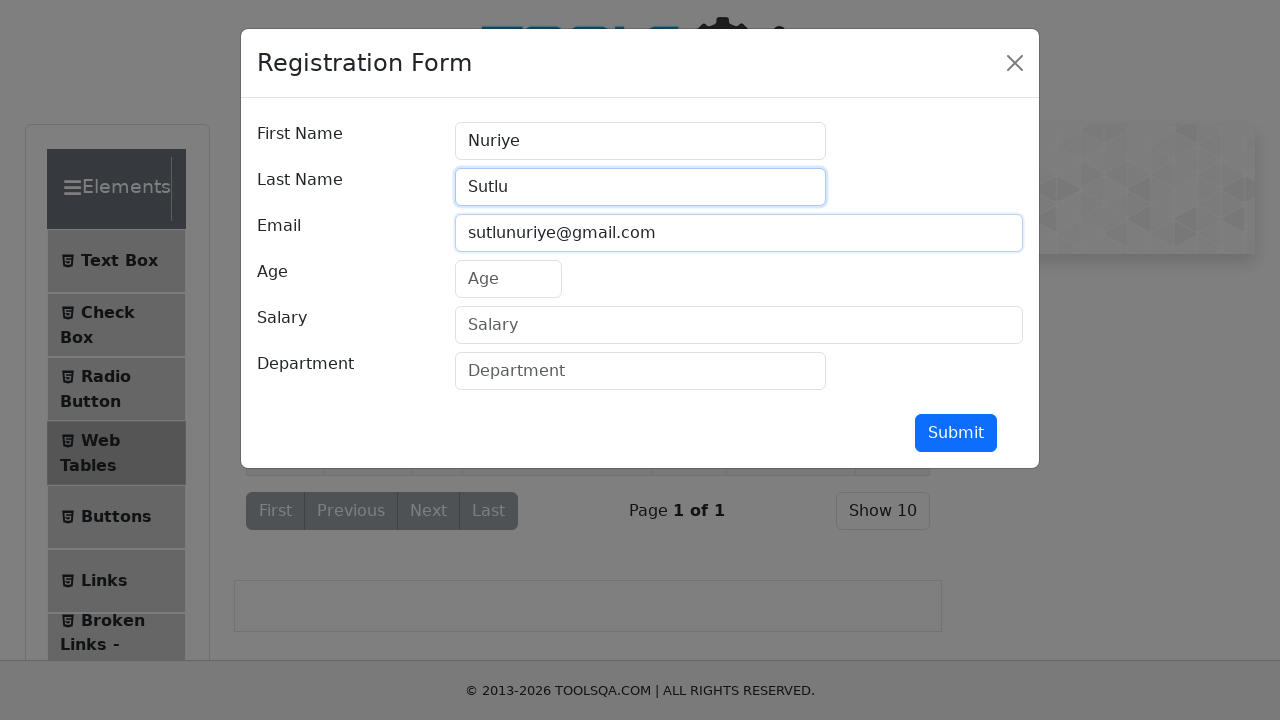

Filled age field with '41' on input#age
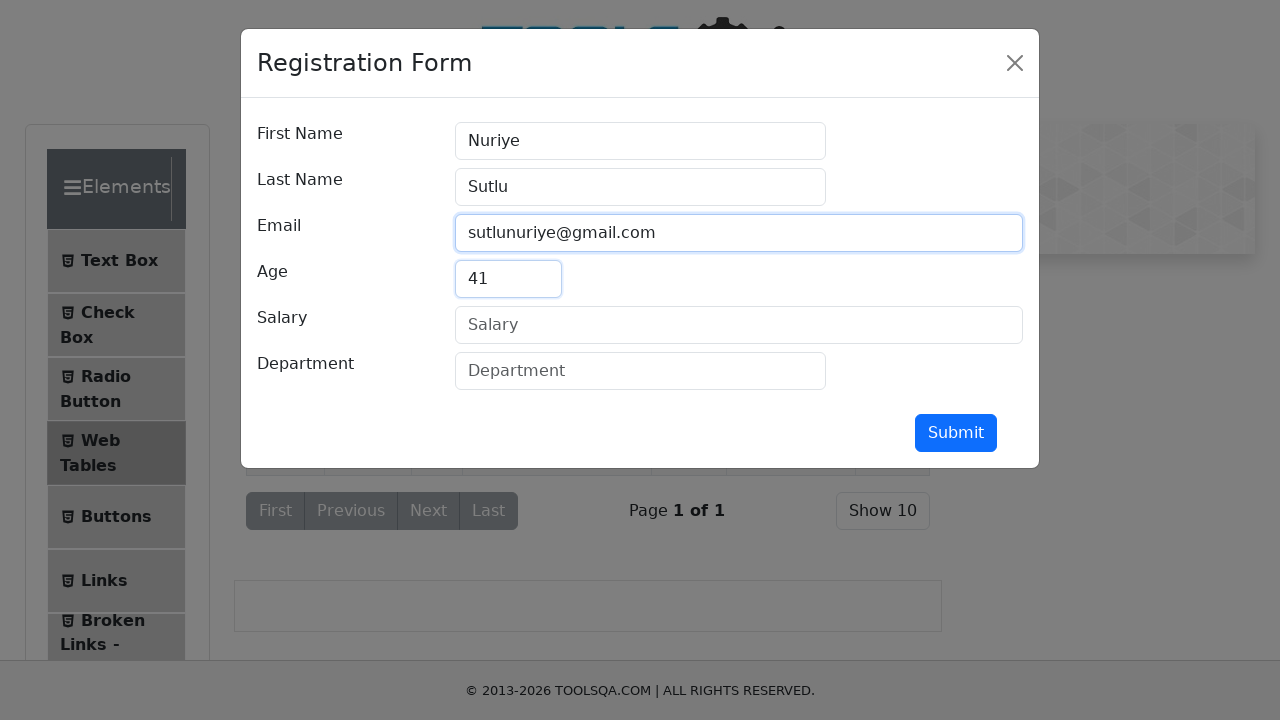

Filled salary field with '3000' on input#salary
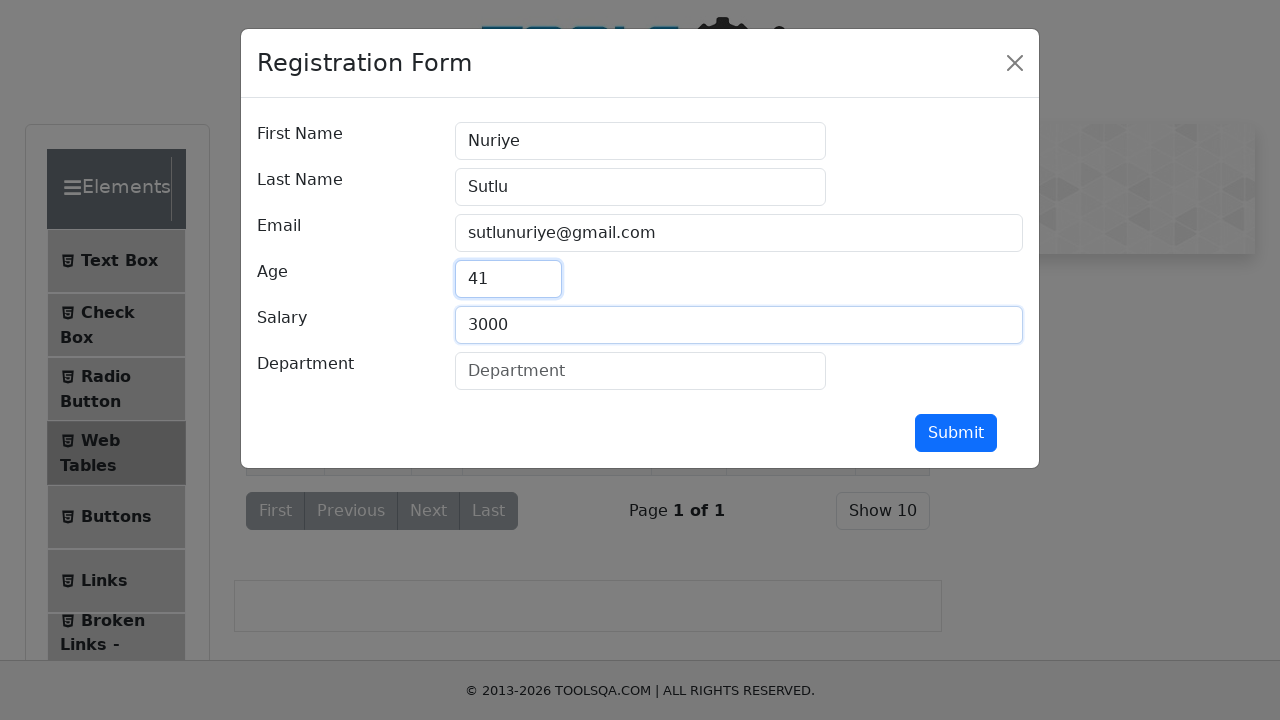

Filled department field with 'kitchen' on input#department
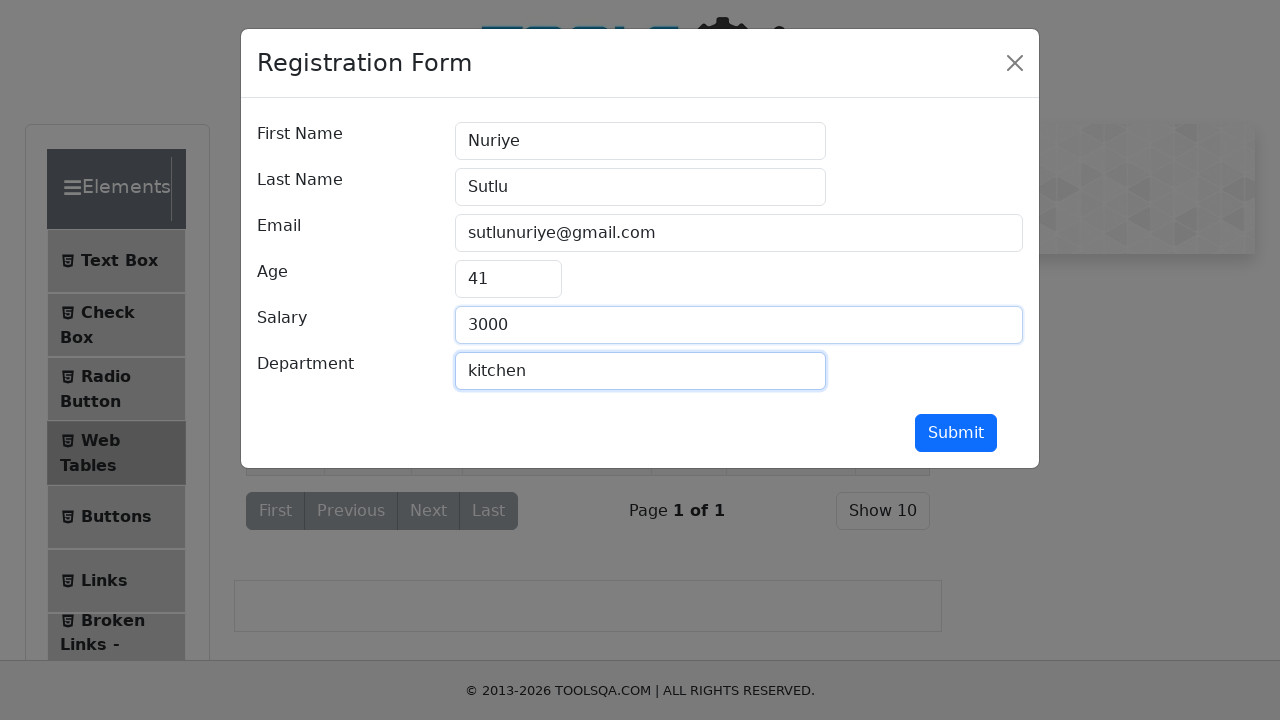

Clicked submit button to add new record at (956, 433) on button#submit
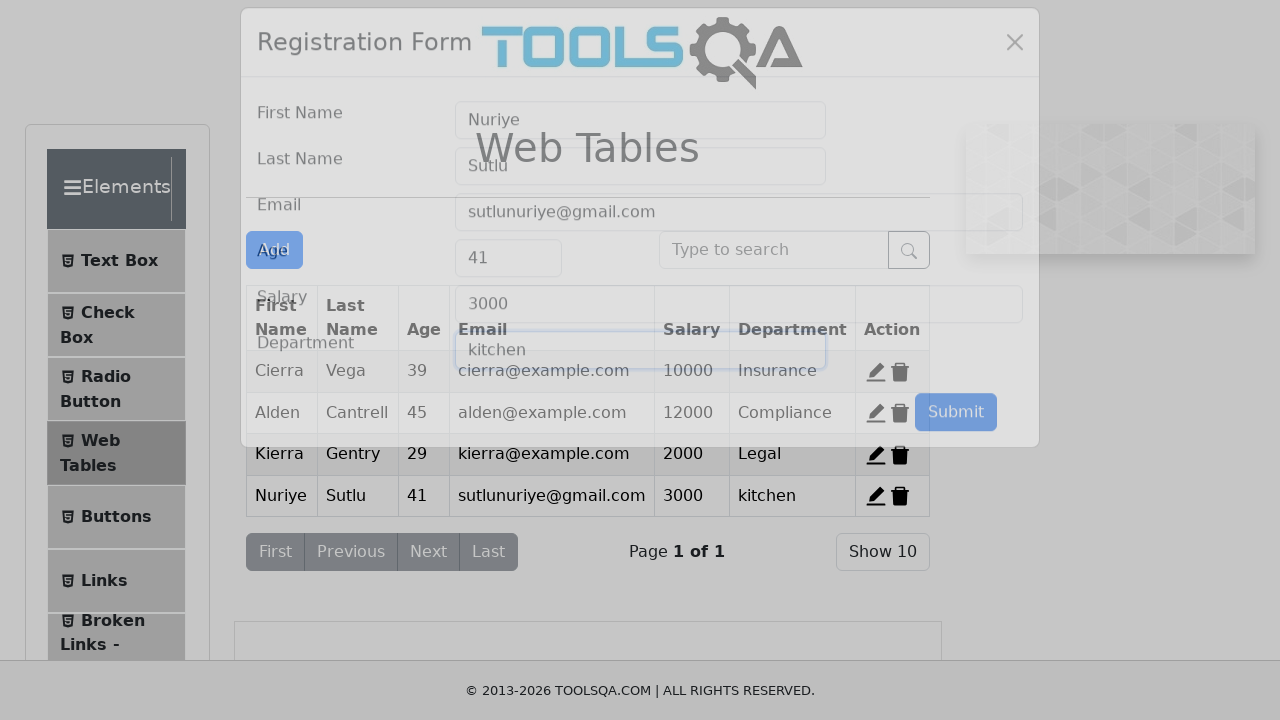

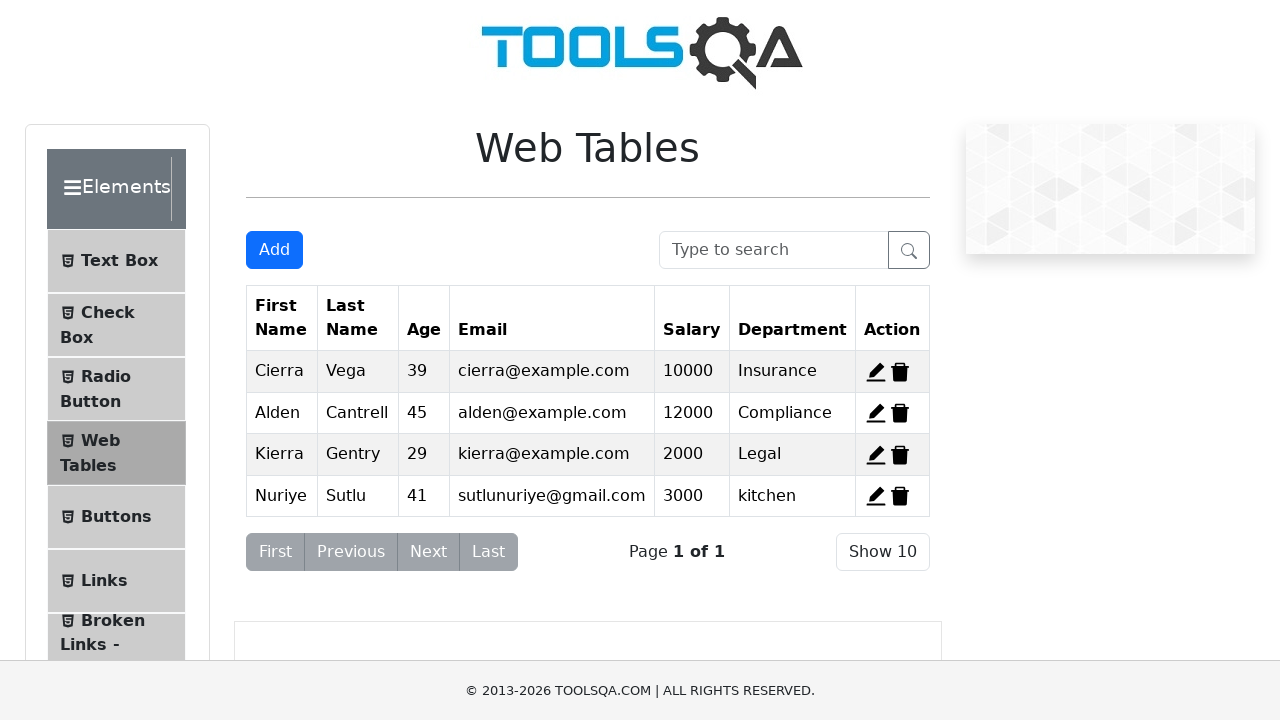